Tests the dentist search results page by verifying search results load, clicking on a dentist entry to view details, navigating back, and testing pagination by clicking the next page button.

Starting URL: https://www.rcdso.org/find-a-dentist/search-results?Alpha=&City=Mississauga&MbrSpecialty=&ConstitID=&AlphaParent=&Address1=&PhoneNum=&SedationType=&SedationProviderType=&GroupCode=&DetailsCode=

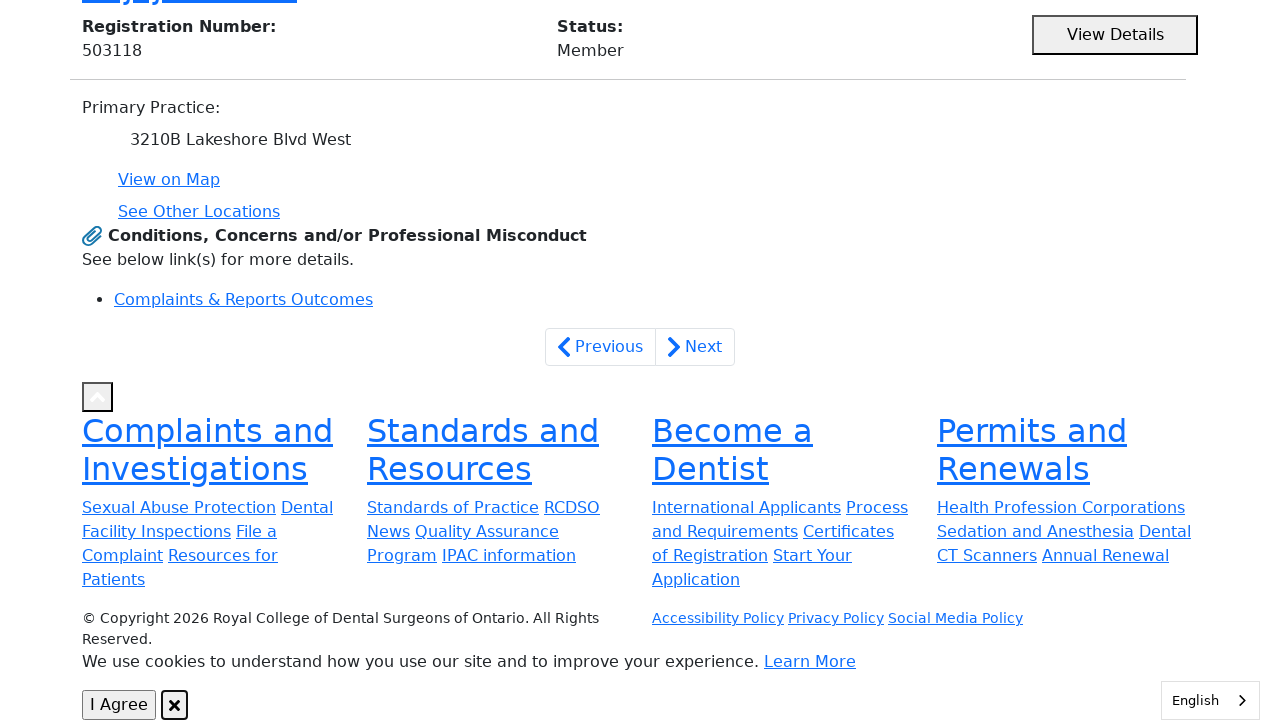

Waited for dentist search results to load
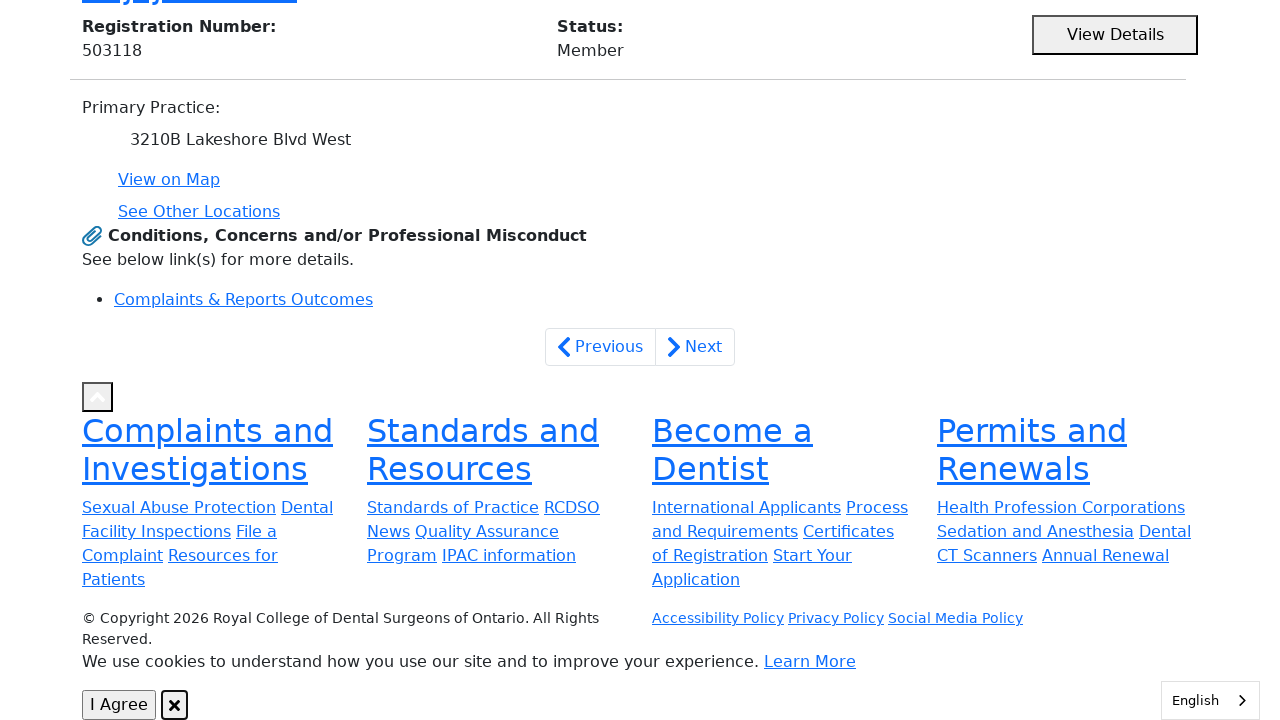

Located the first dentist search result
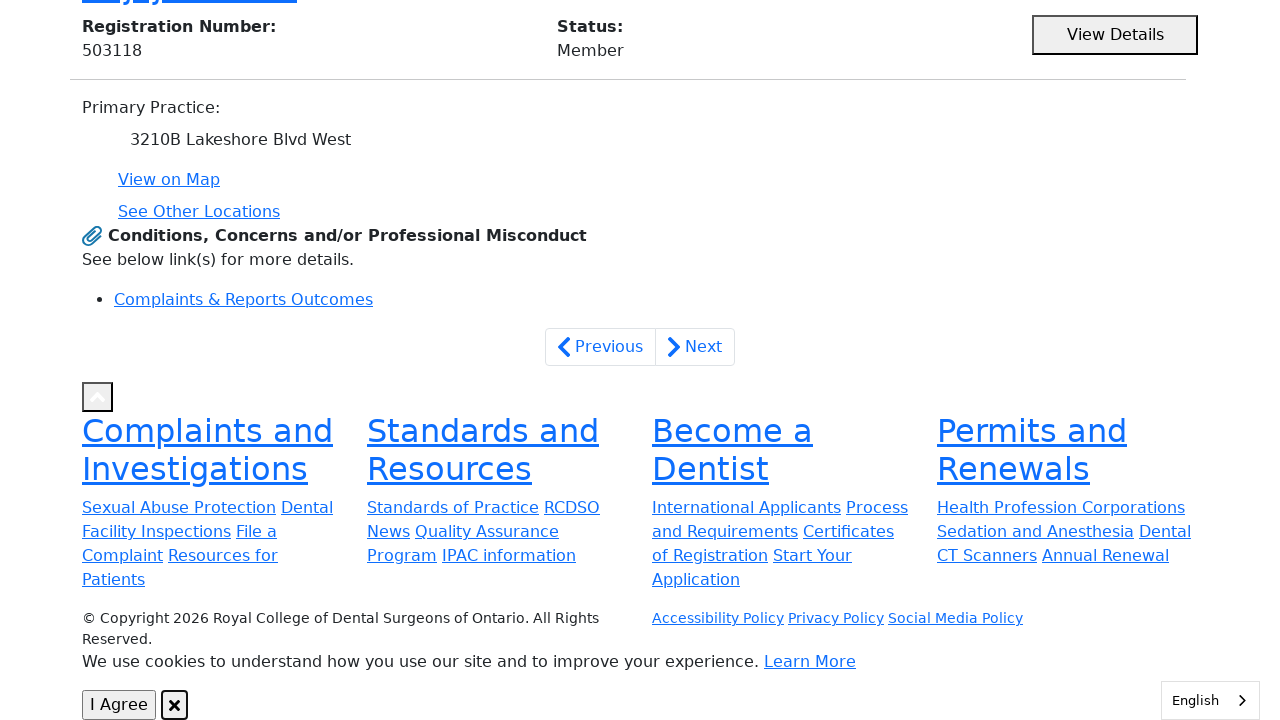

Found the name link in the first result
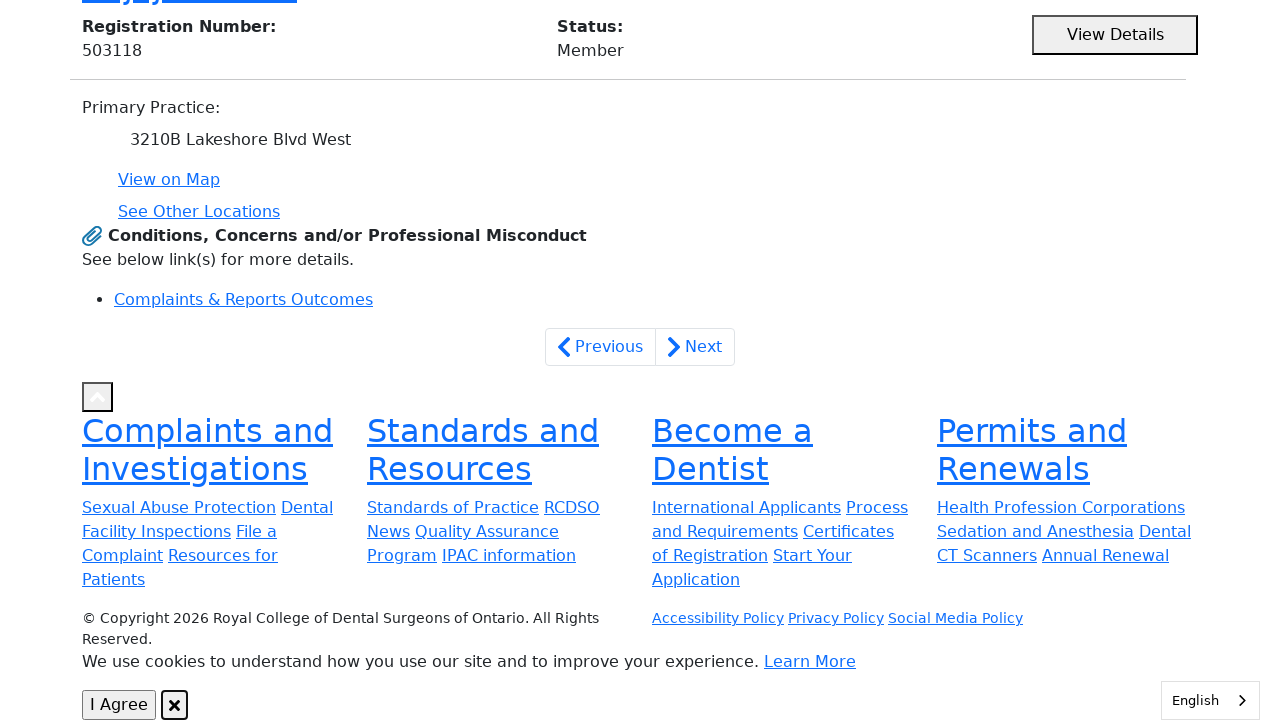

Scrolled name link into view
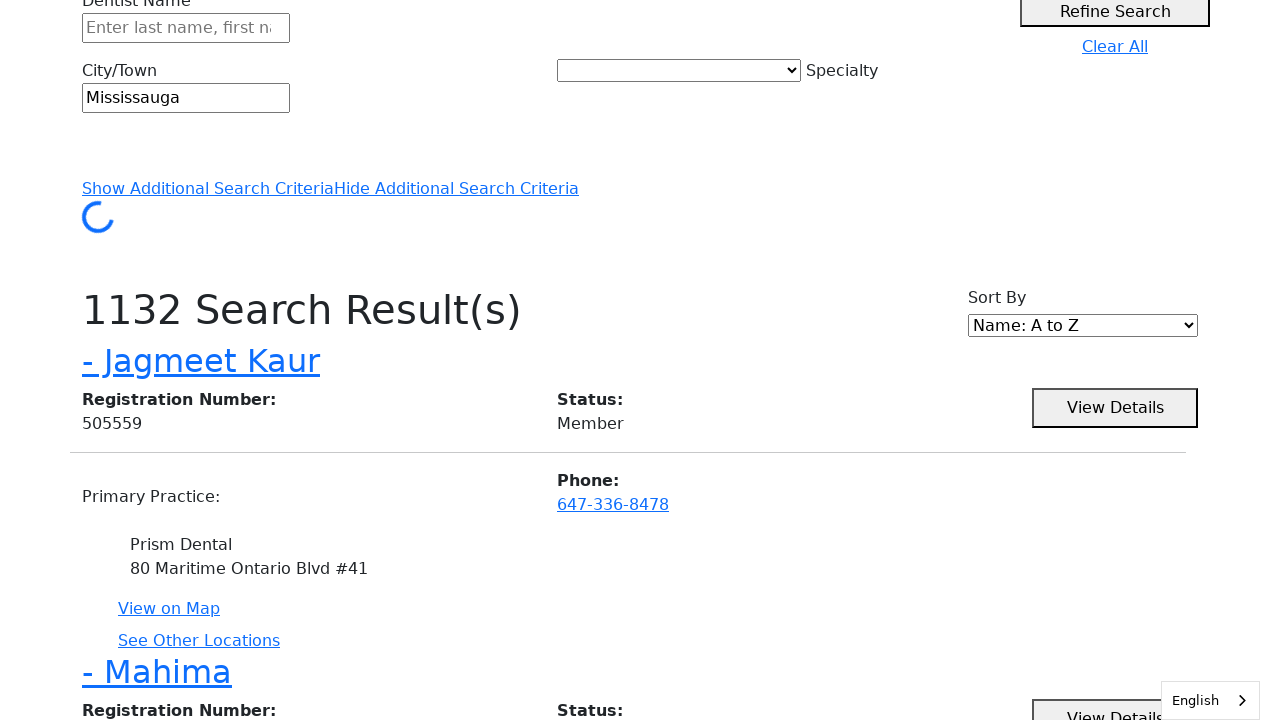

Clicked on dentist name to view details at (201, 360) on div#dentistSearchResults .row >> nth=0 >> h2 a
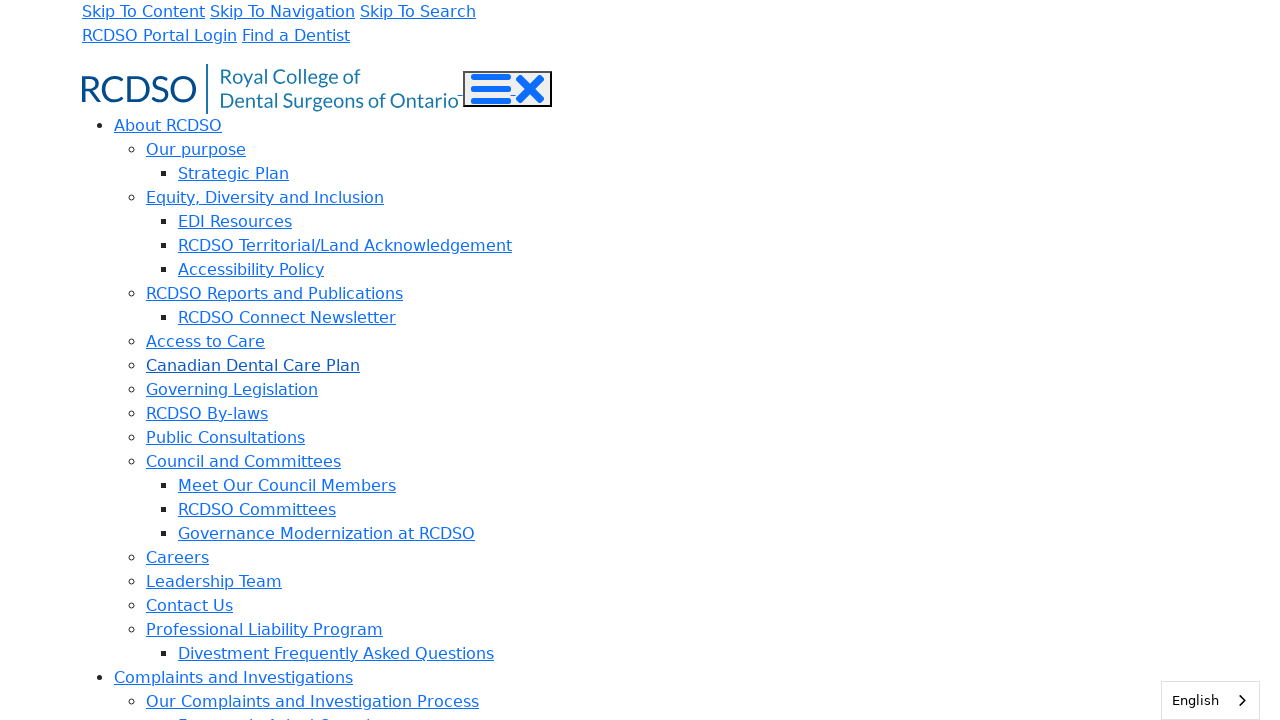

Dentist details page loaded
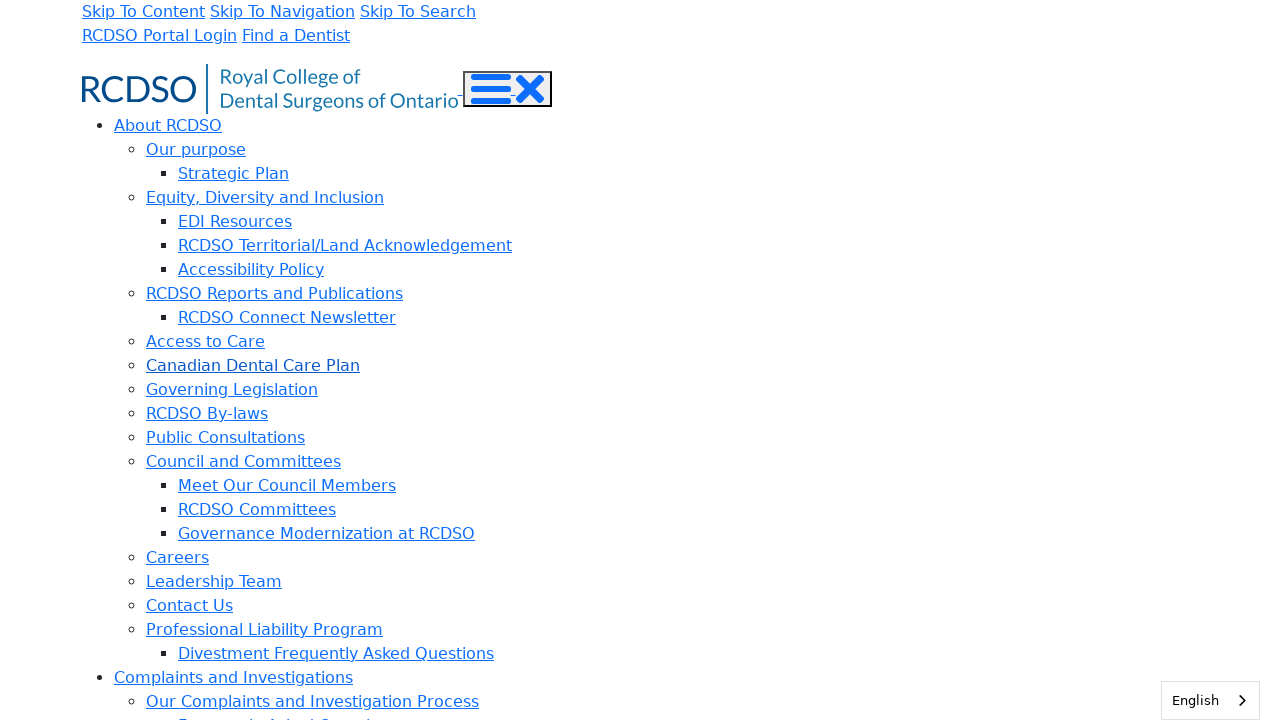

Navigated back to search results page
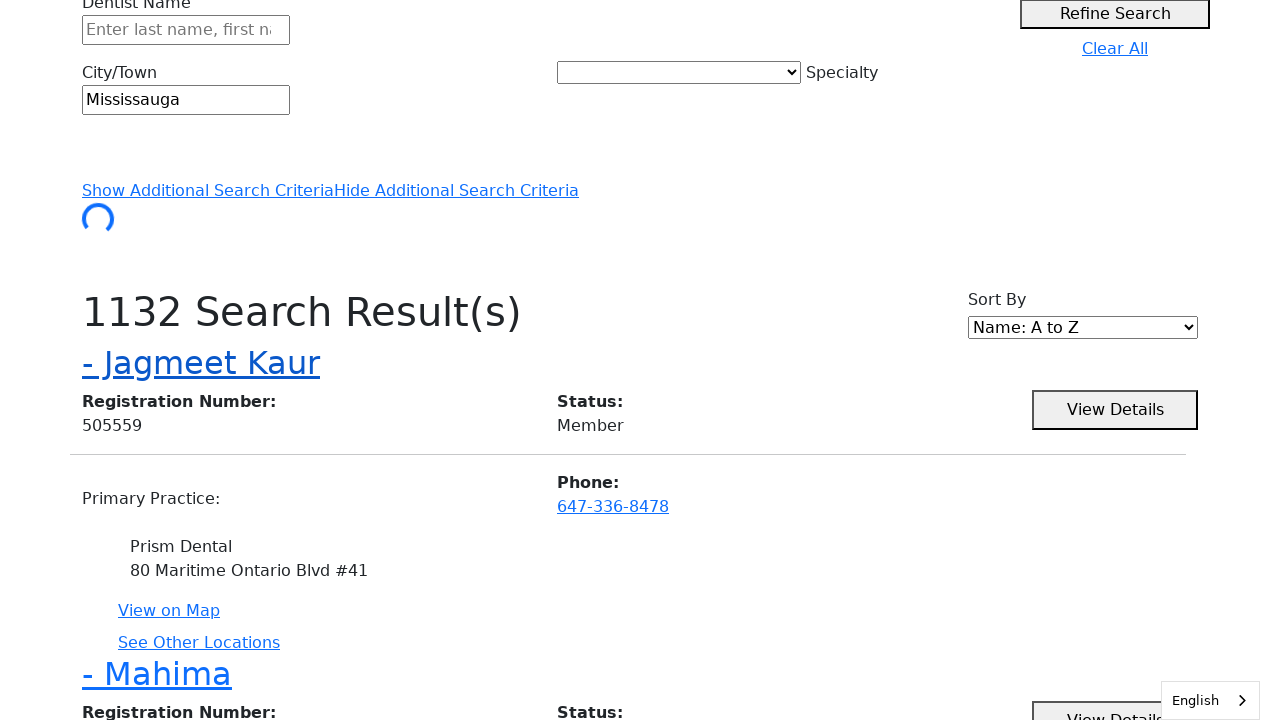

Search results reloaded after navigating back
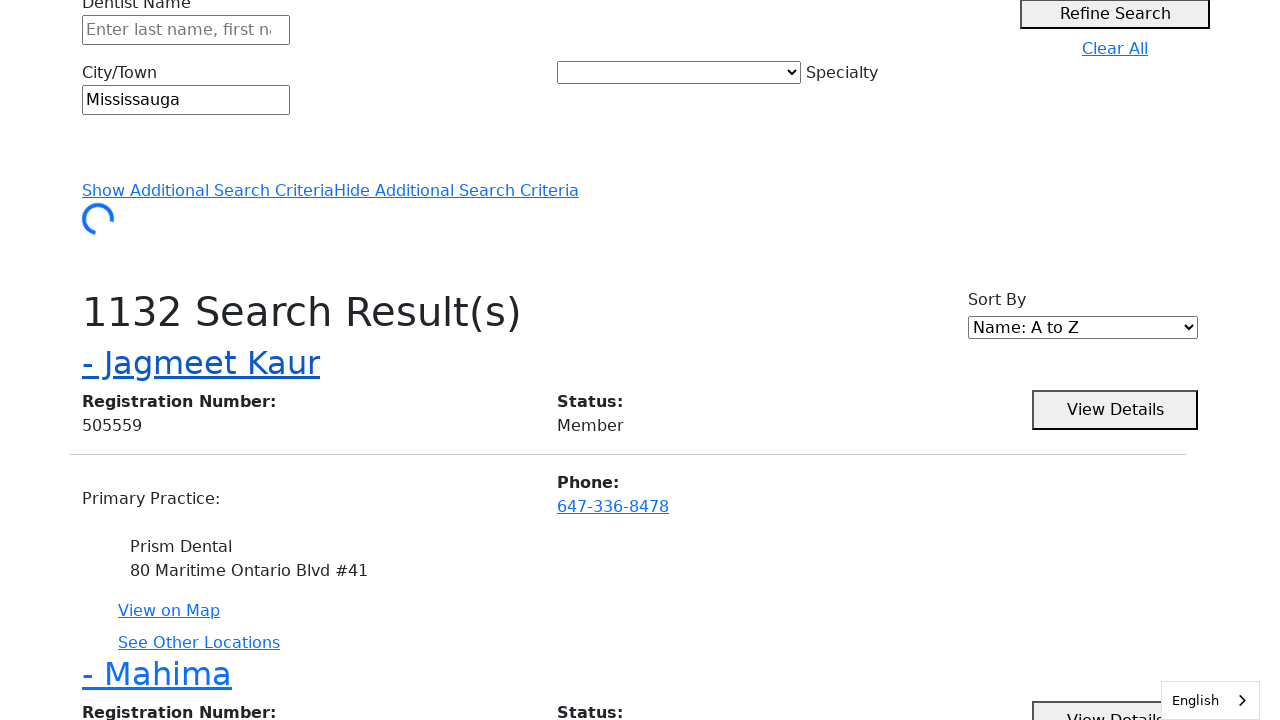

Scrolled to bottom of page to reveal pagination controls
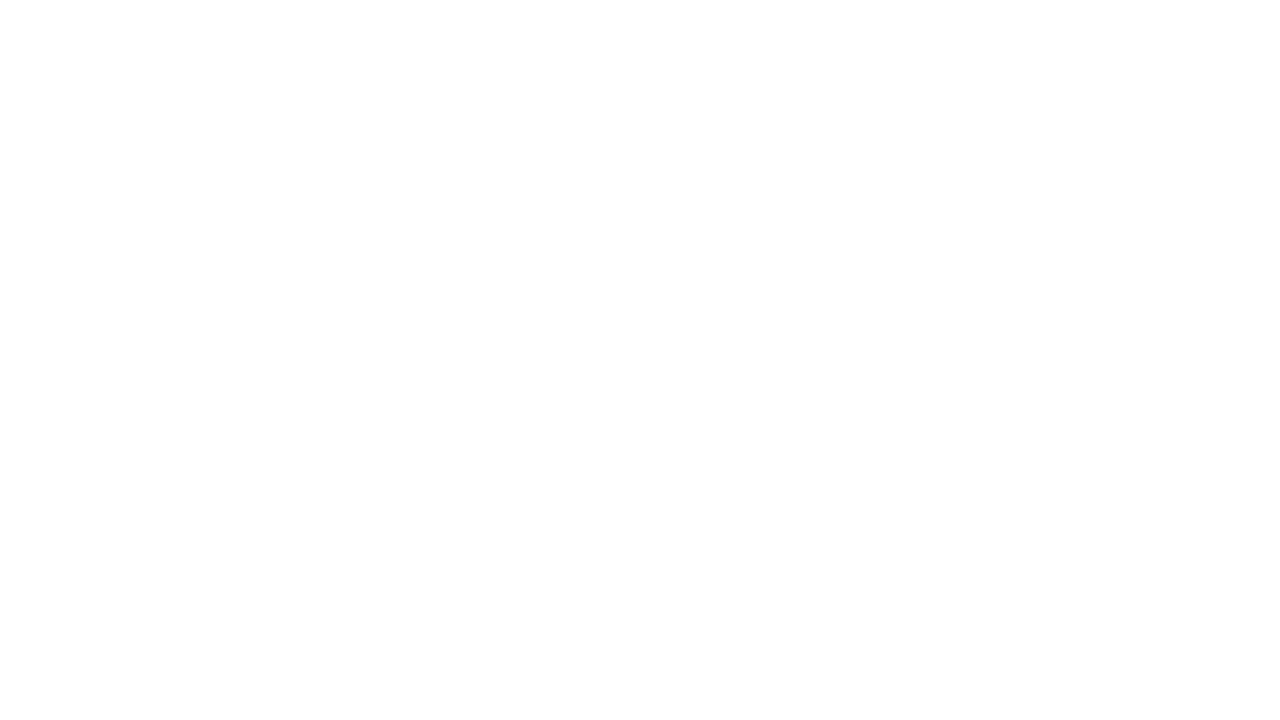

Located the next page button
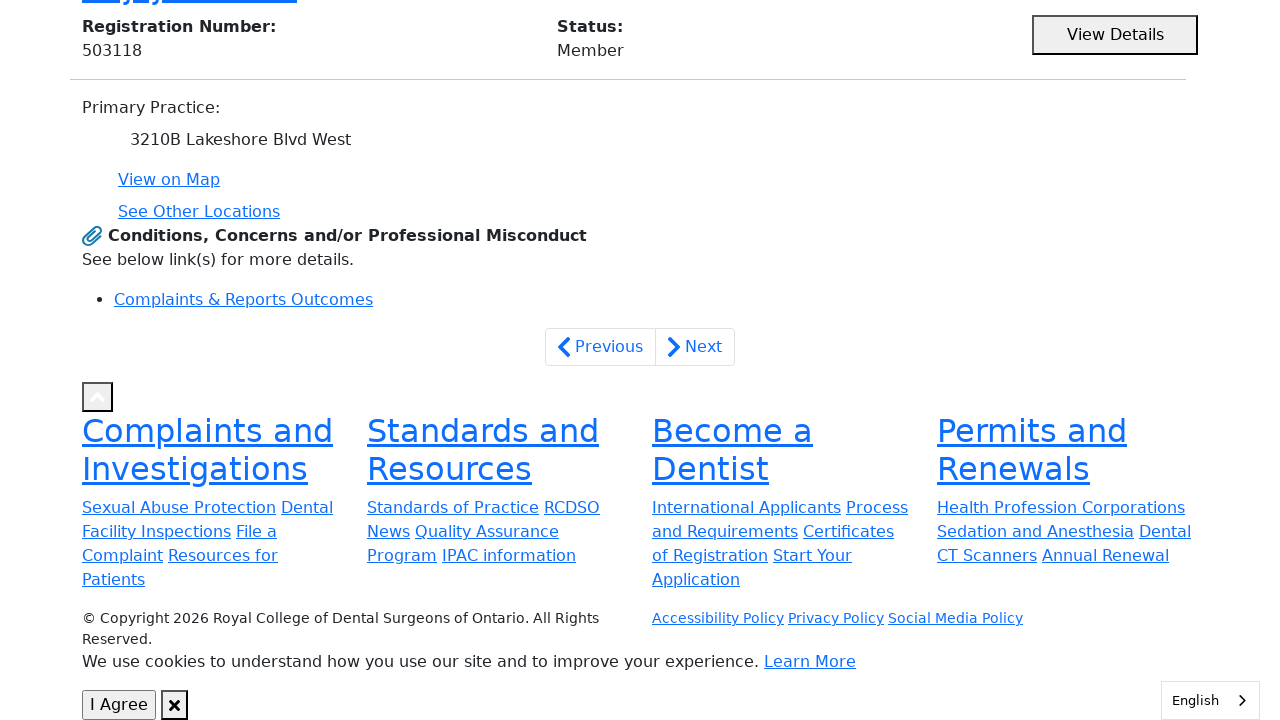

Clicked next page button to load page 2 at (695, 347) on a.page-link.next
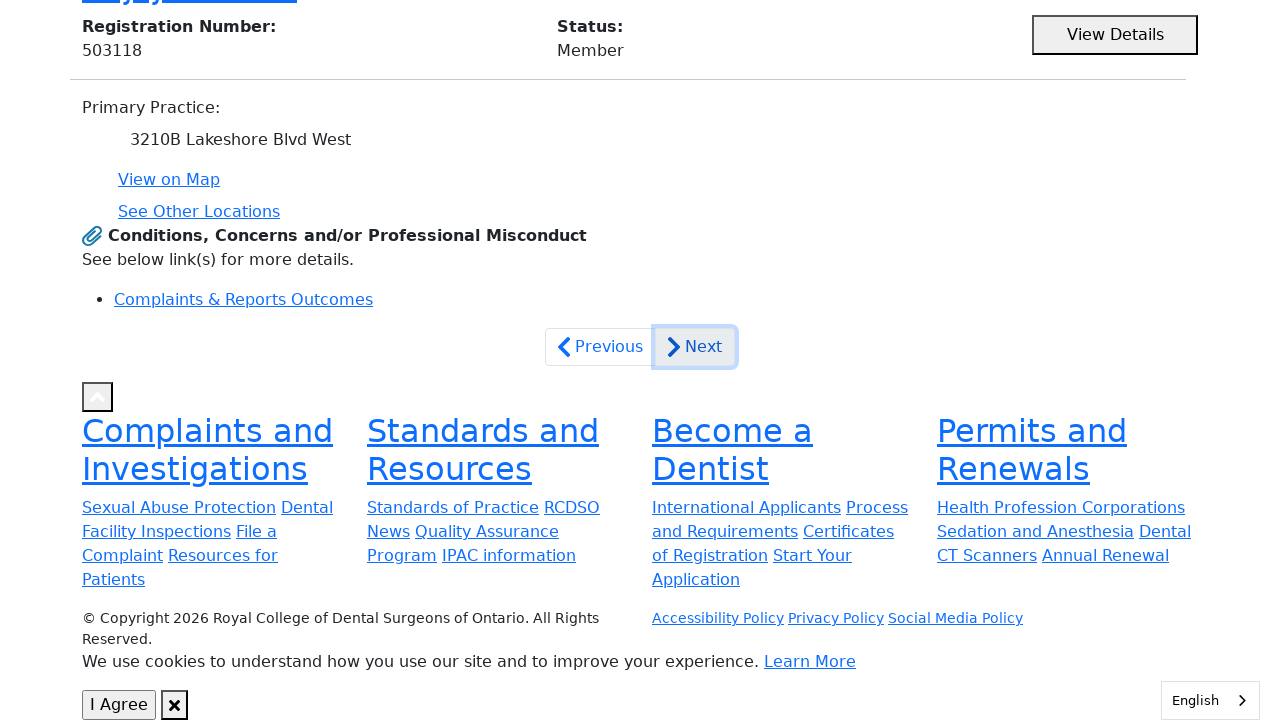

Next page search results loaded successfully
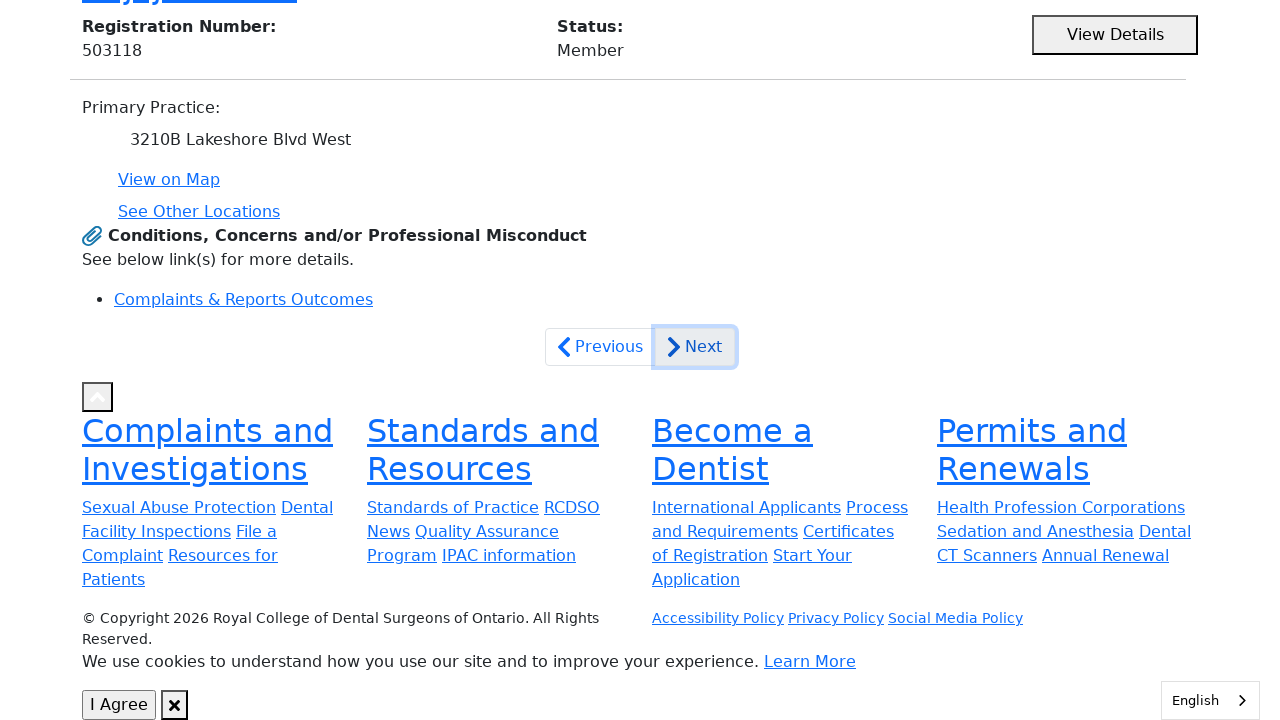

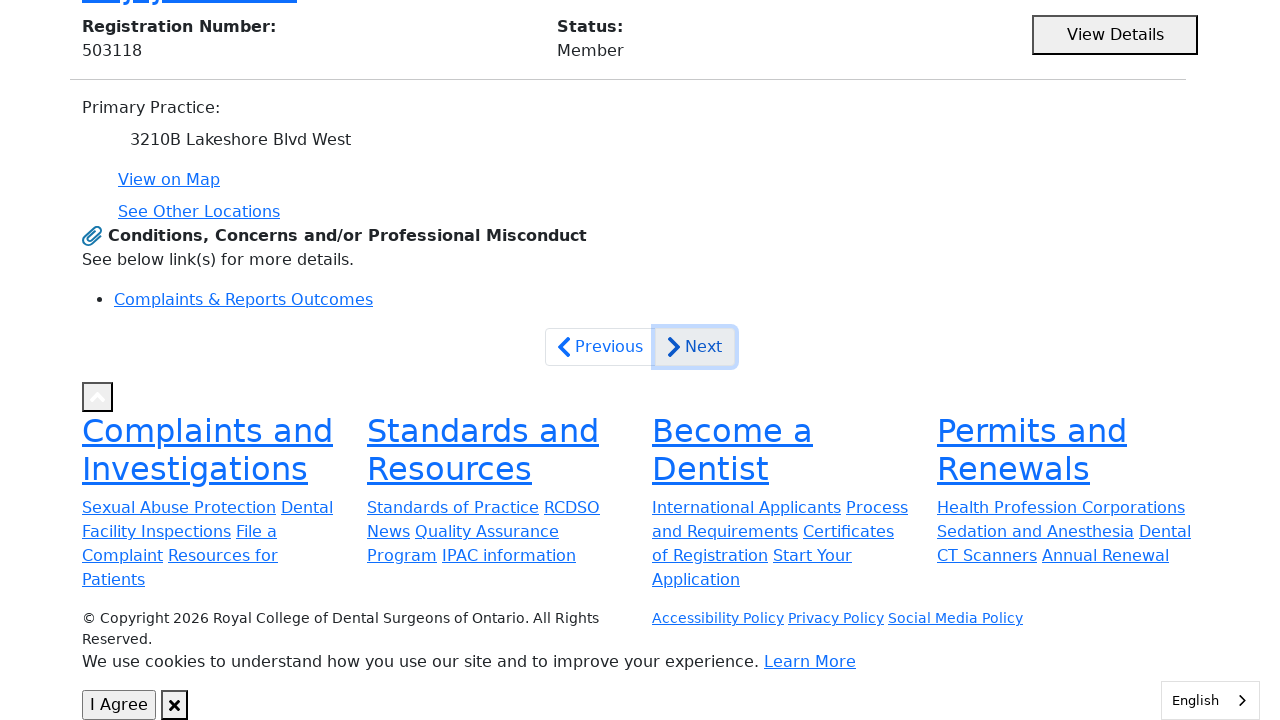